Tests handling of JavaScript alert dialogs by setting up a dialog handler to dismiss the alert, then clicking a button that triggers the alert.

Starting URL: https://demoqa.com/alerts

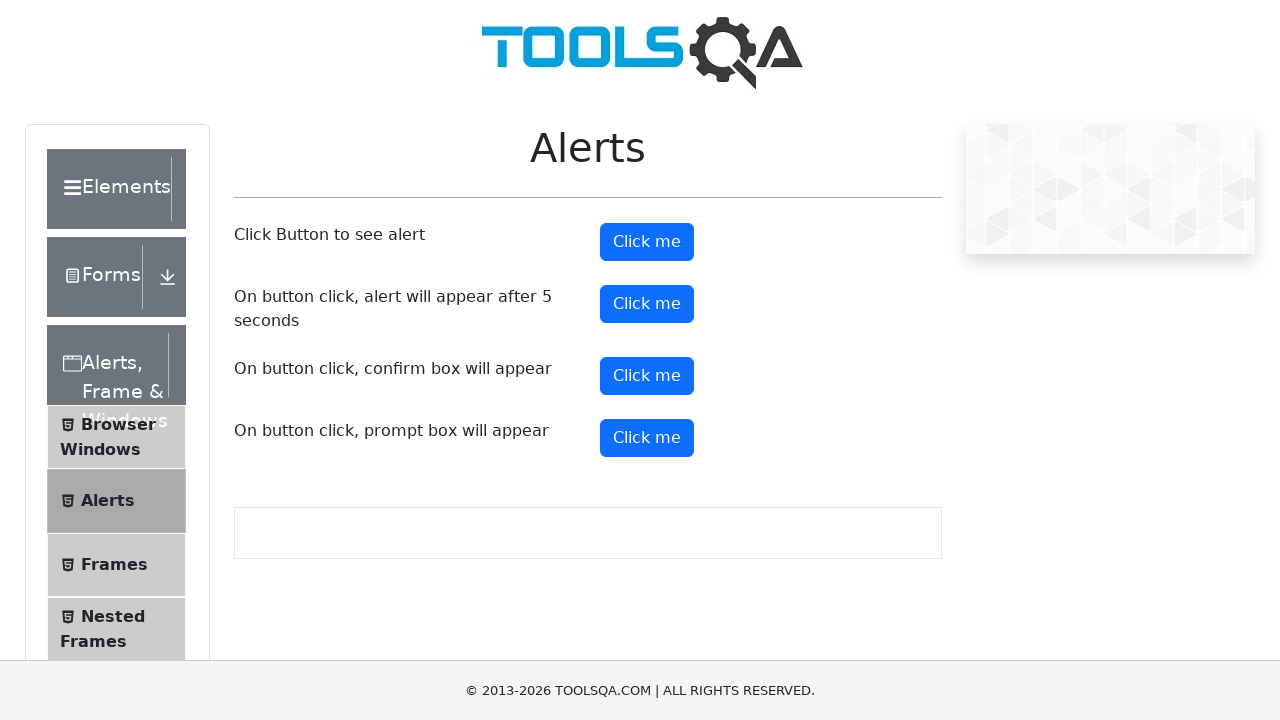

Set up dialog handler to dismiss alerts
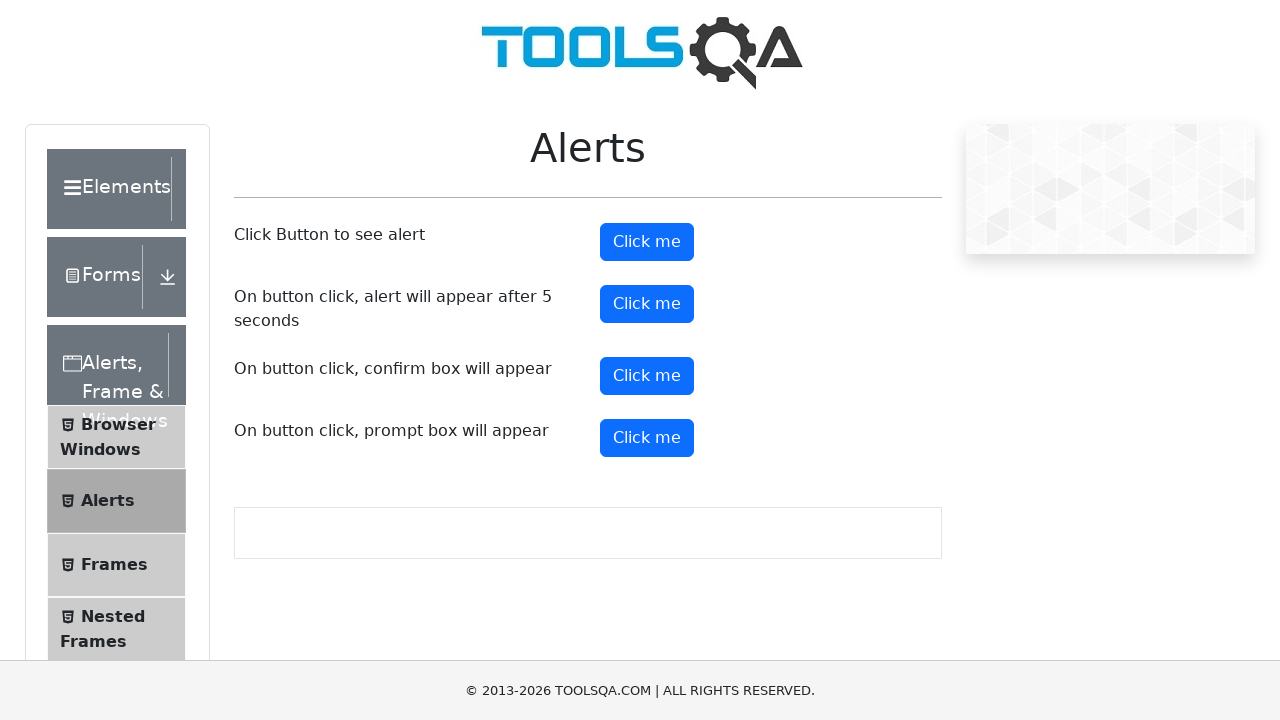

Clicked alert button to trigger JavaScript alert dialog at (647, 242) on #alertButton
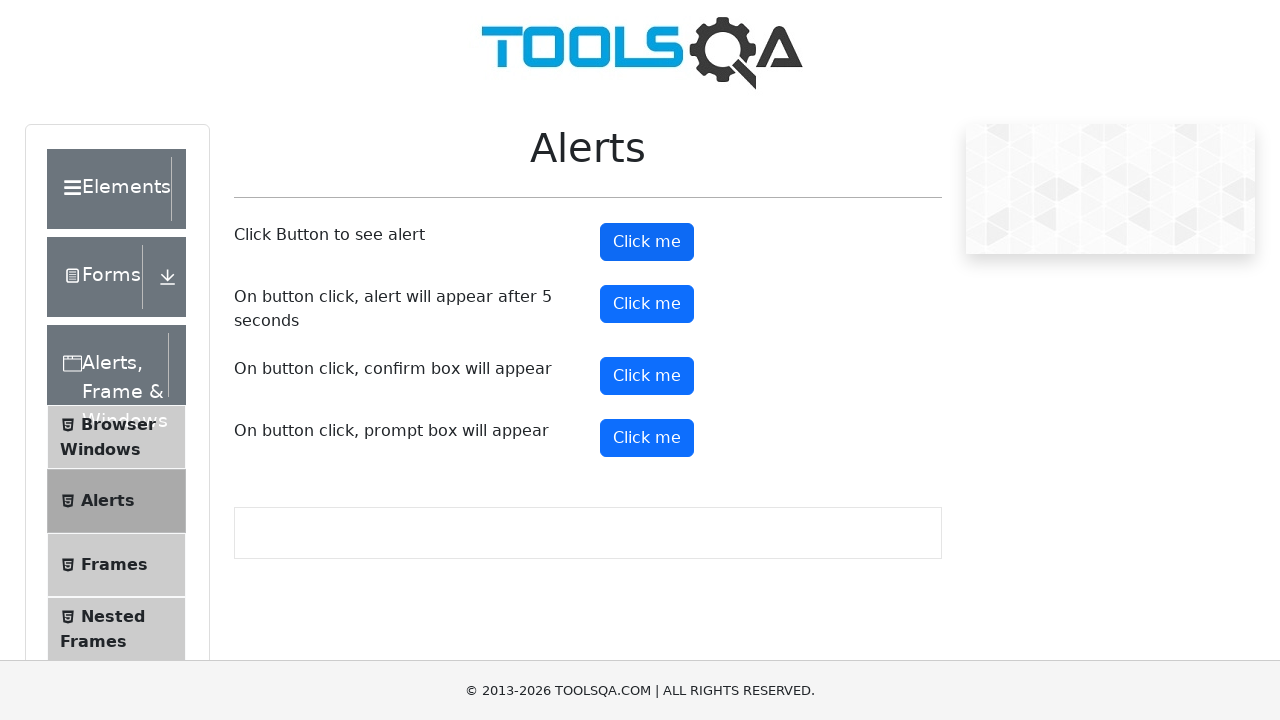

Waited for alert dialog to be handled
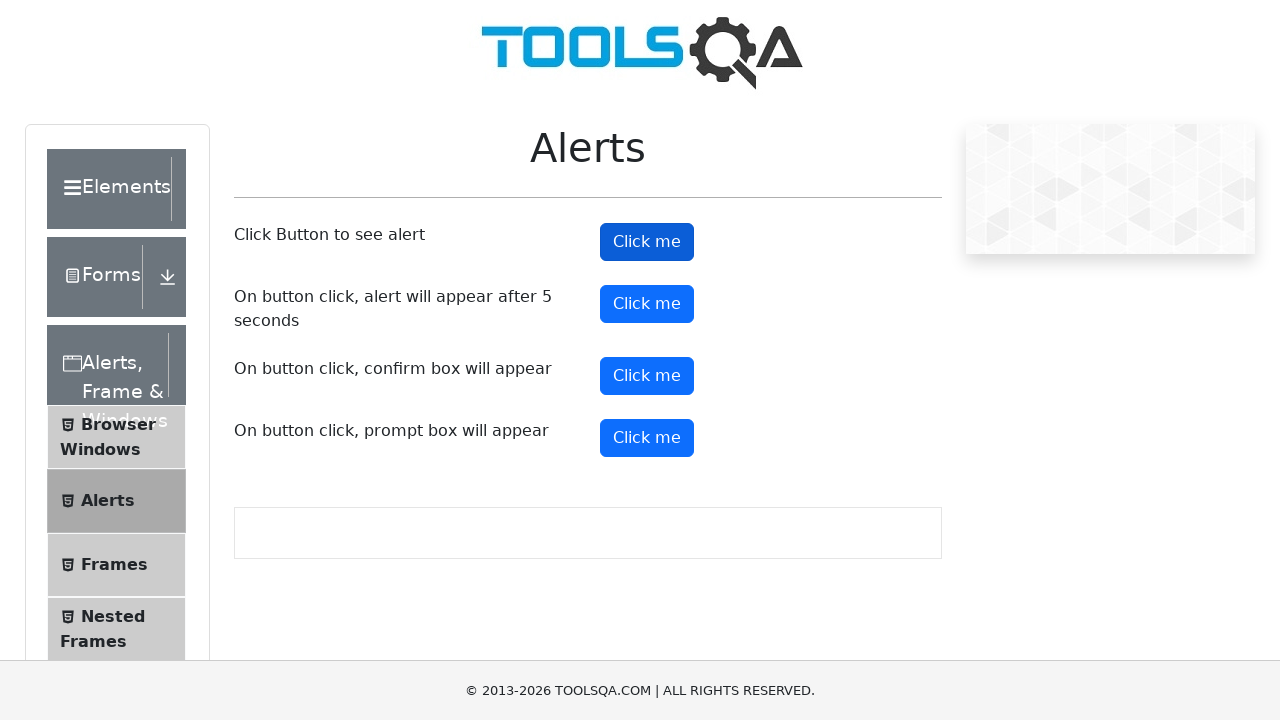

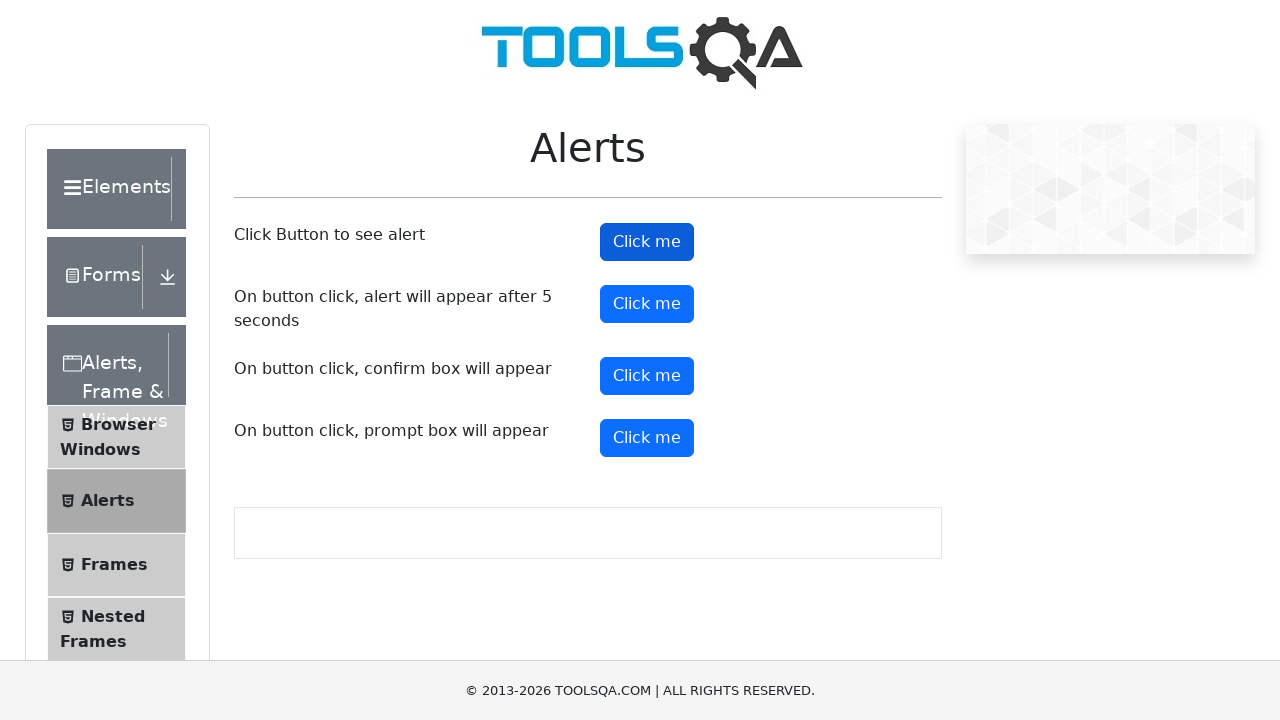